Navigates to the WebdriverIO homepage and verifies the page loads successfully

Starting URL: https://webdriver.io

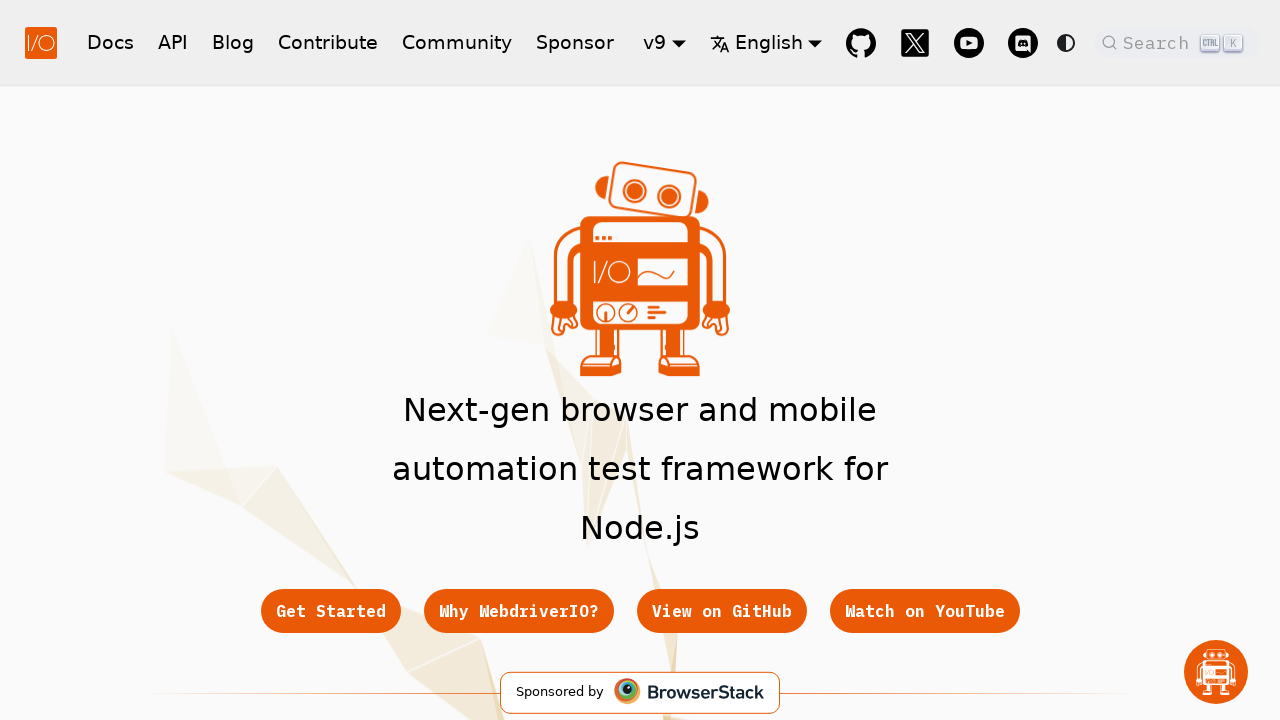

Waited for WebdriverIO homepage to load (domcontentloaded state)
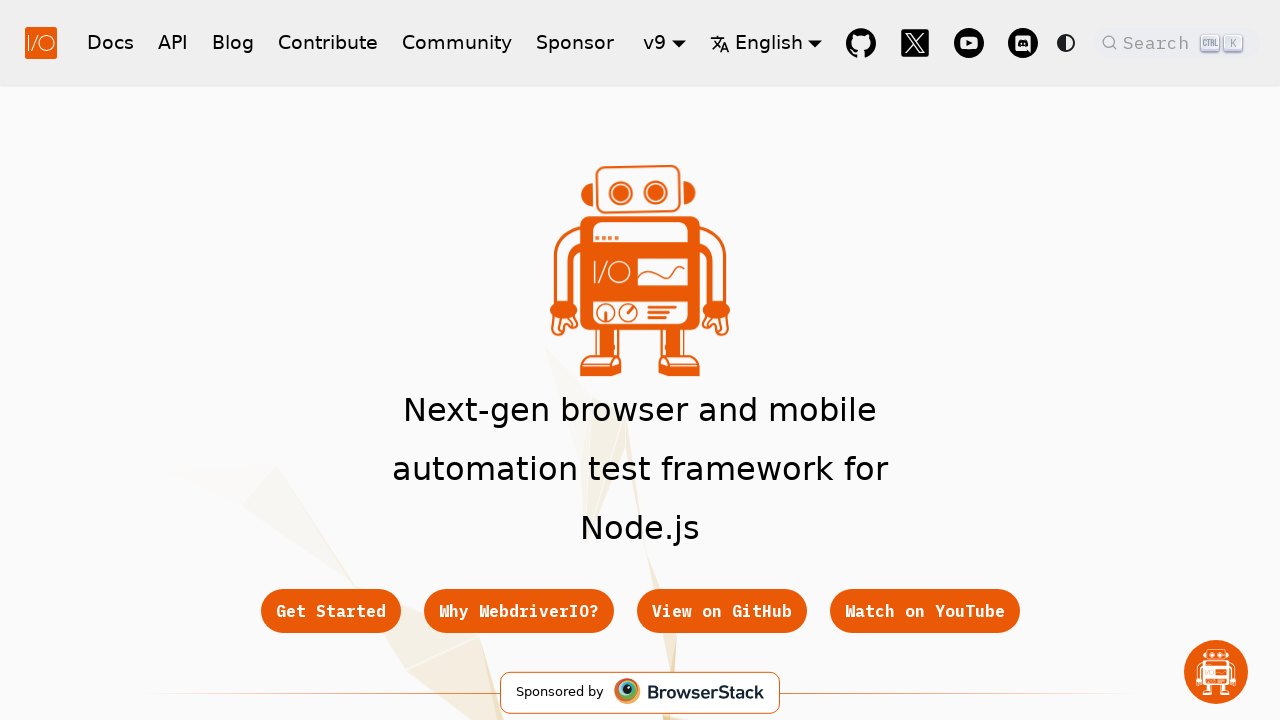

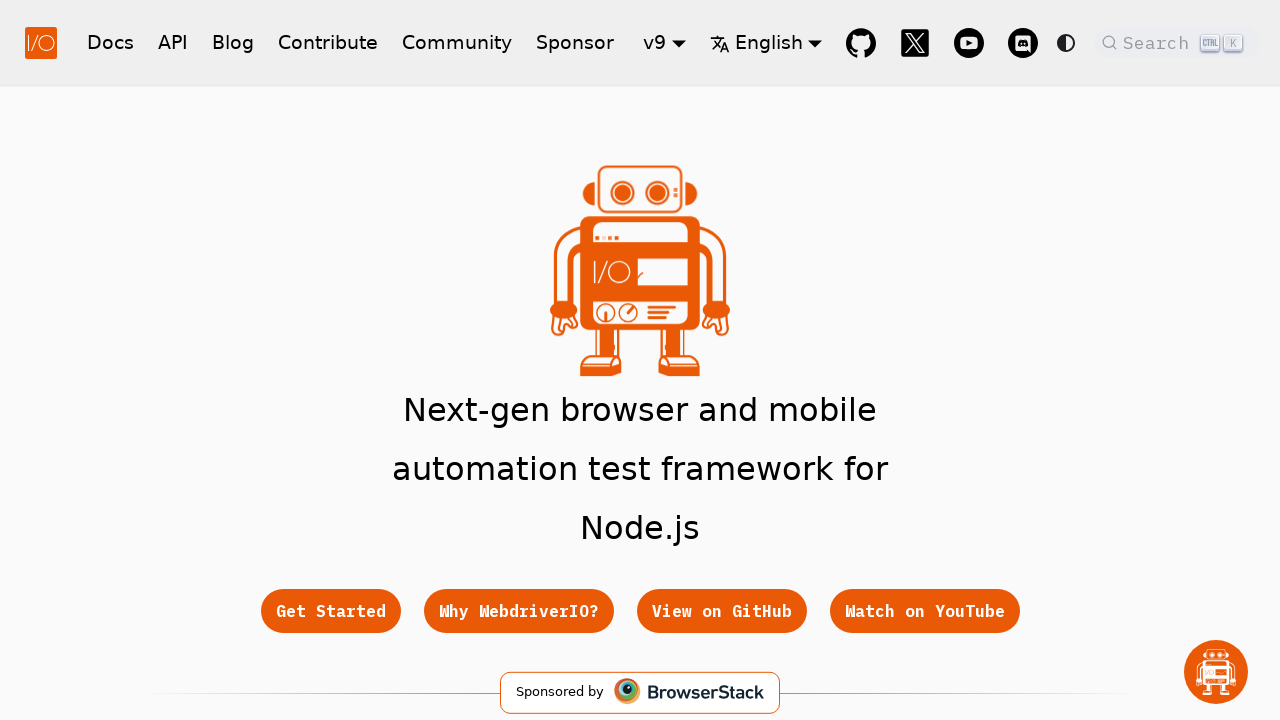